Tests adding a new customer to the banking application by filling out the customer form, submitting it, and verifying the customer appears in the customer list

Starting URL: https://www.globalsqa.com/angularJs-protractor/BankingProject/#/manager/addCust

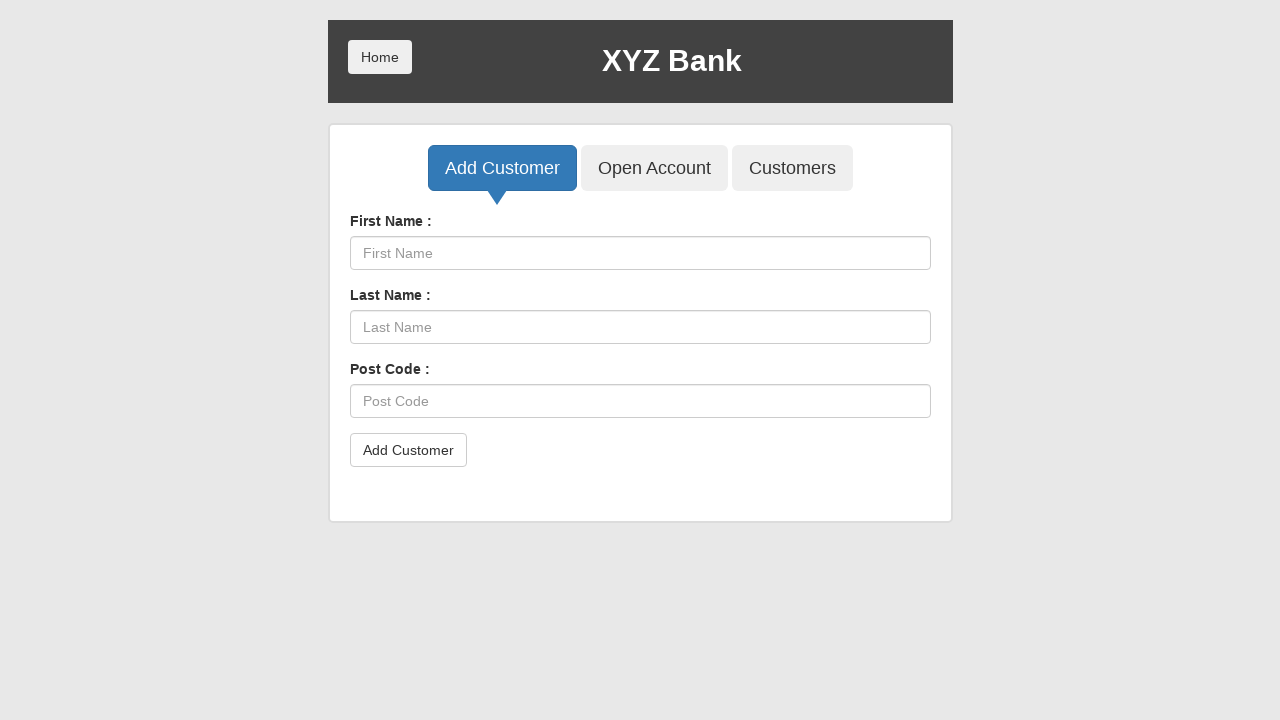

Filled first name field with 'John' on input[ng-model='fName']
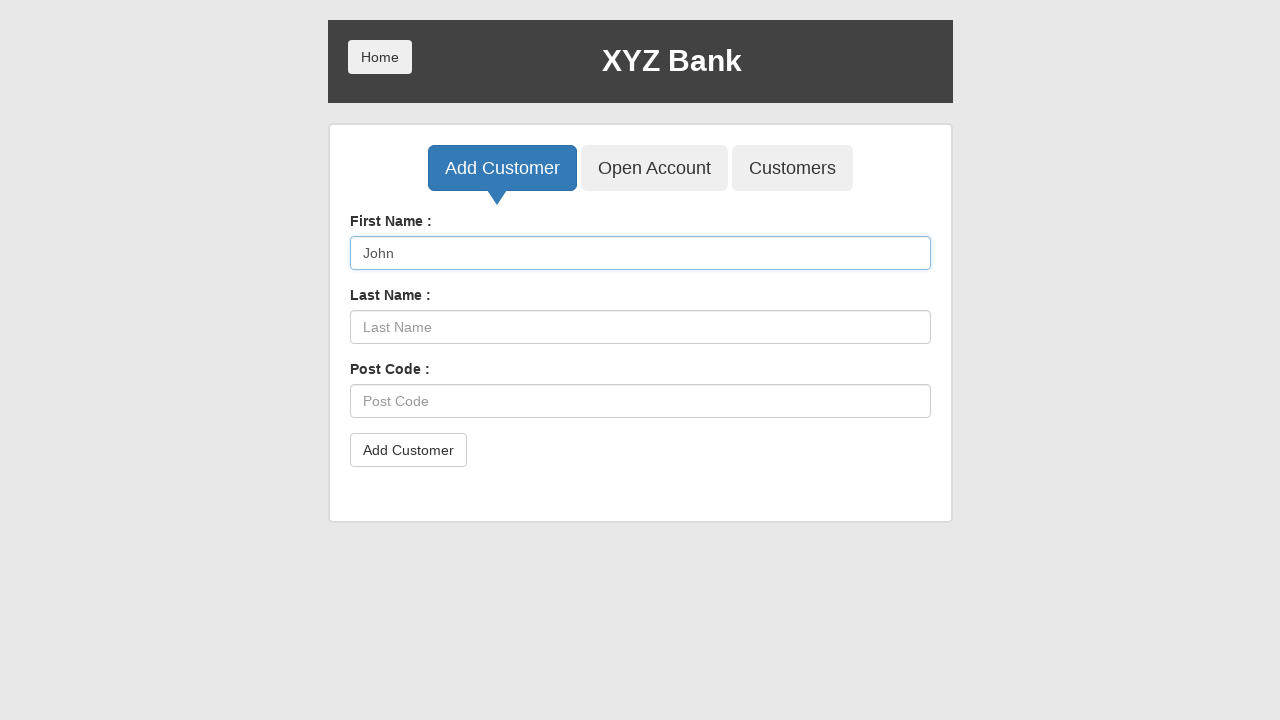

Filled last name field with 'Doe' on input[ng-model='lName']
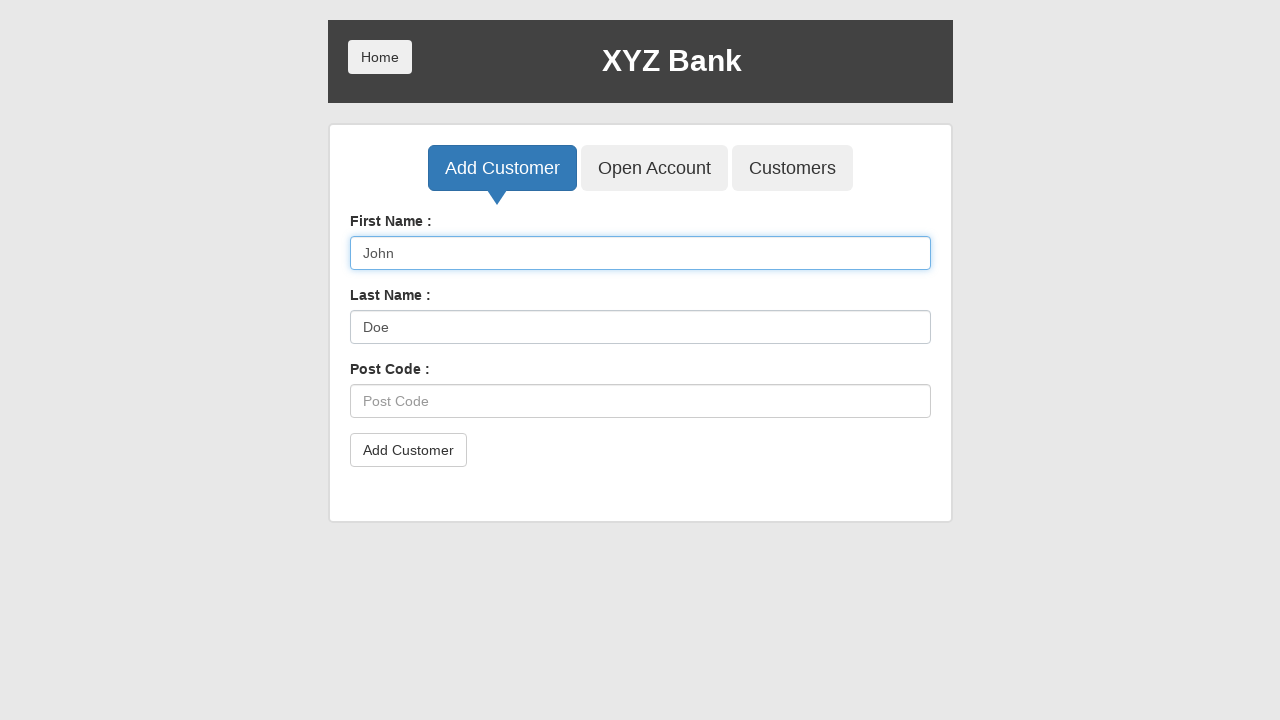

Filled postal code field with '12345' on input[ng-model='postCd']
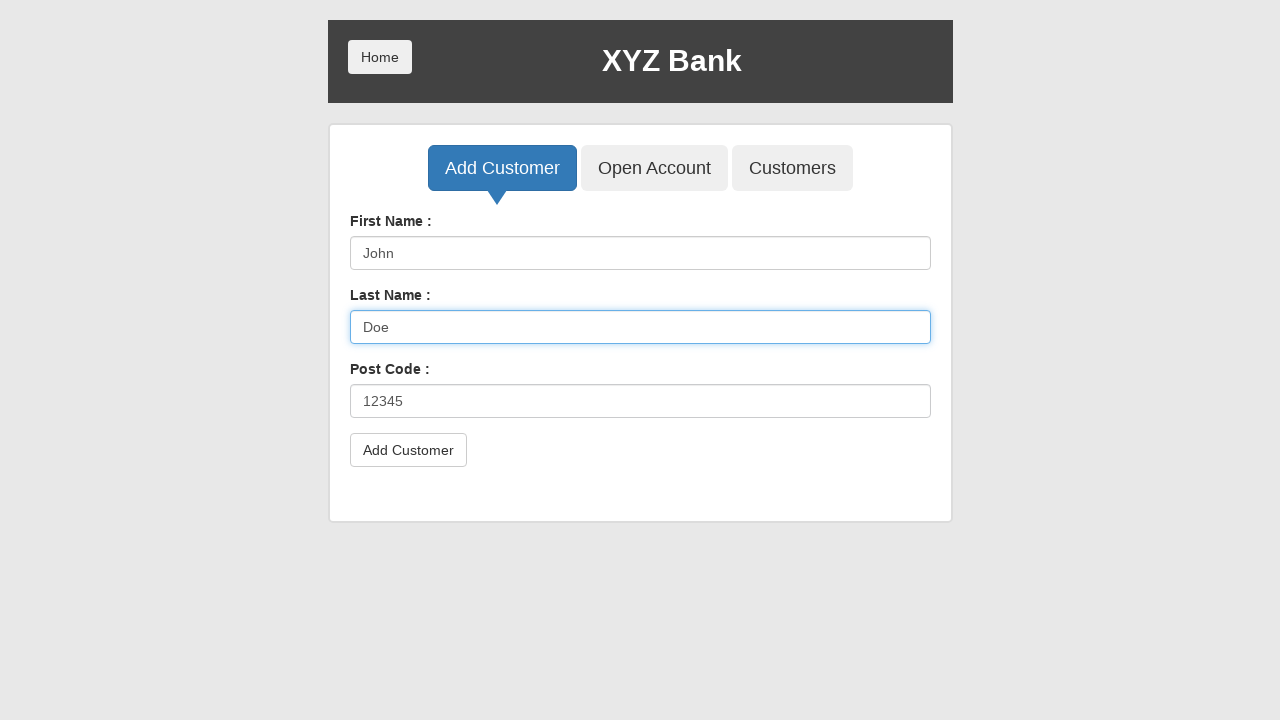

Clicked submit button to add customer at (408, 450) on button[type='submit']
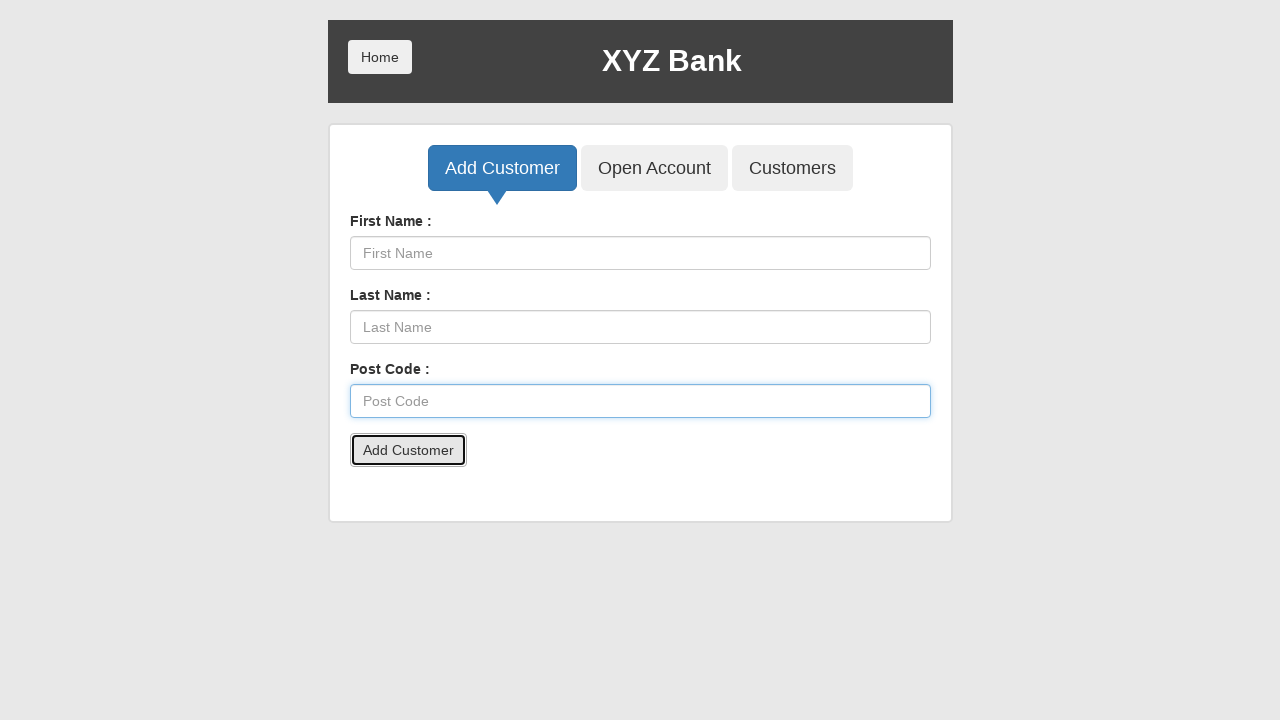

Alert dialog accepted
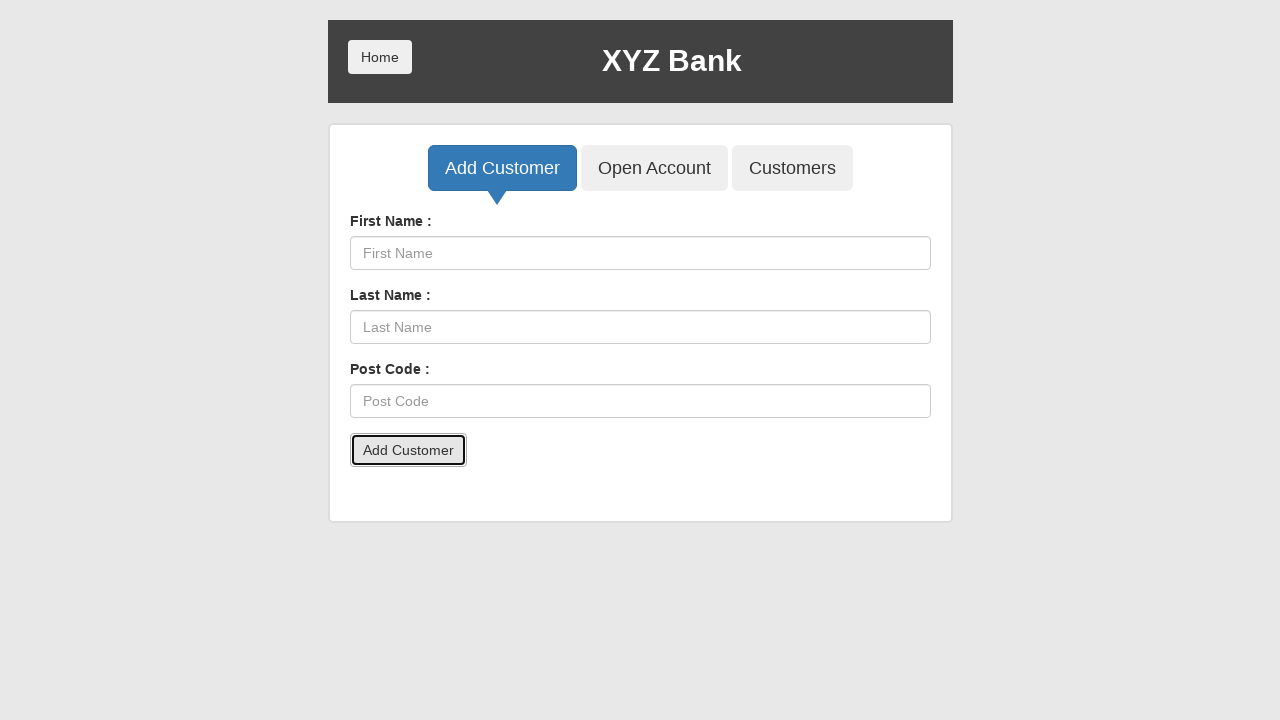

Navigated to manager page
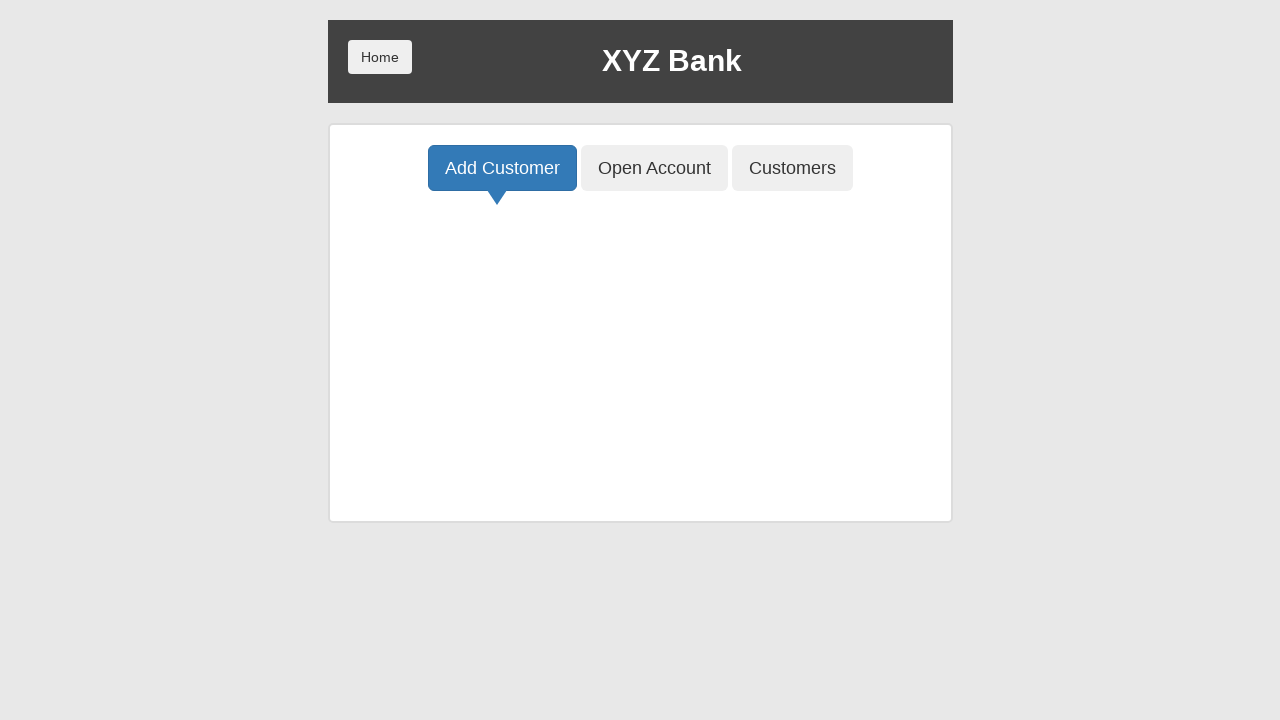

Clicked Customers button at (792, 168) on button:has-text('Customers')
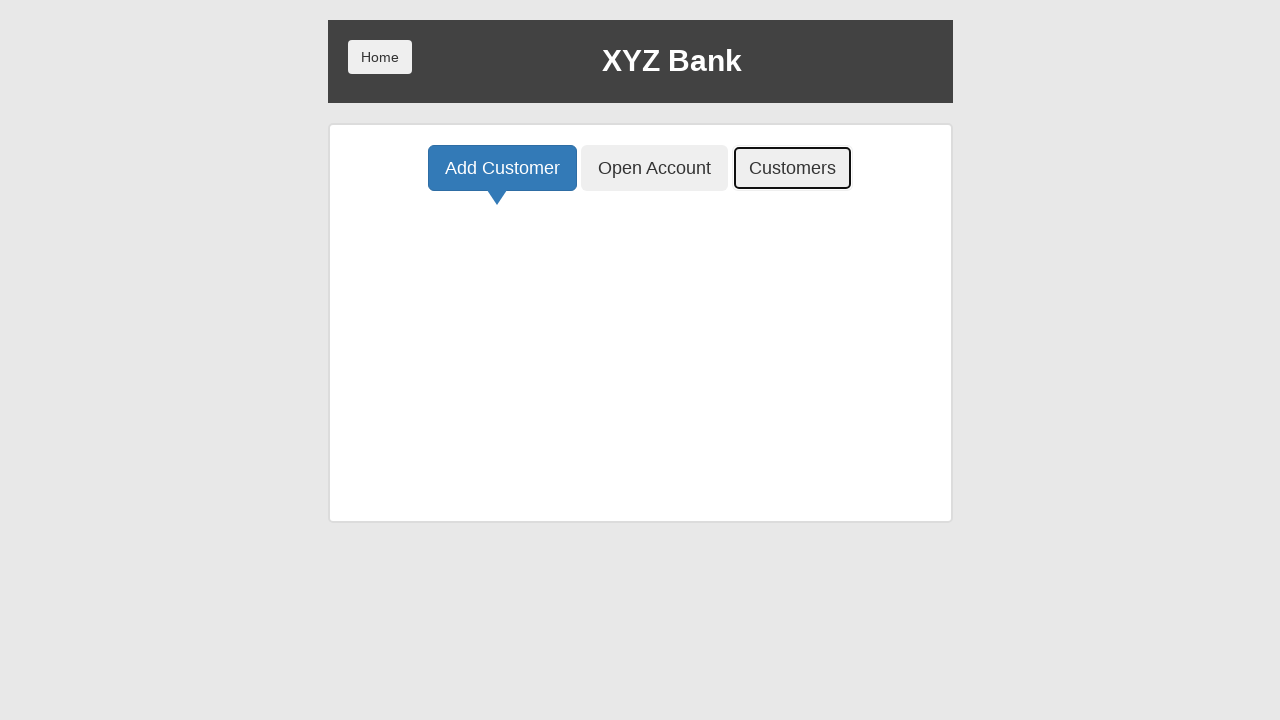

Customer table loaded
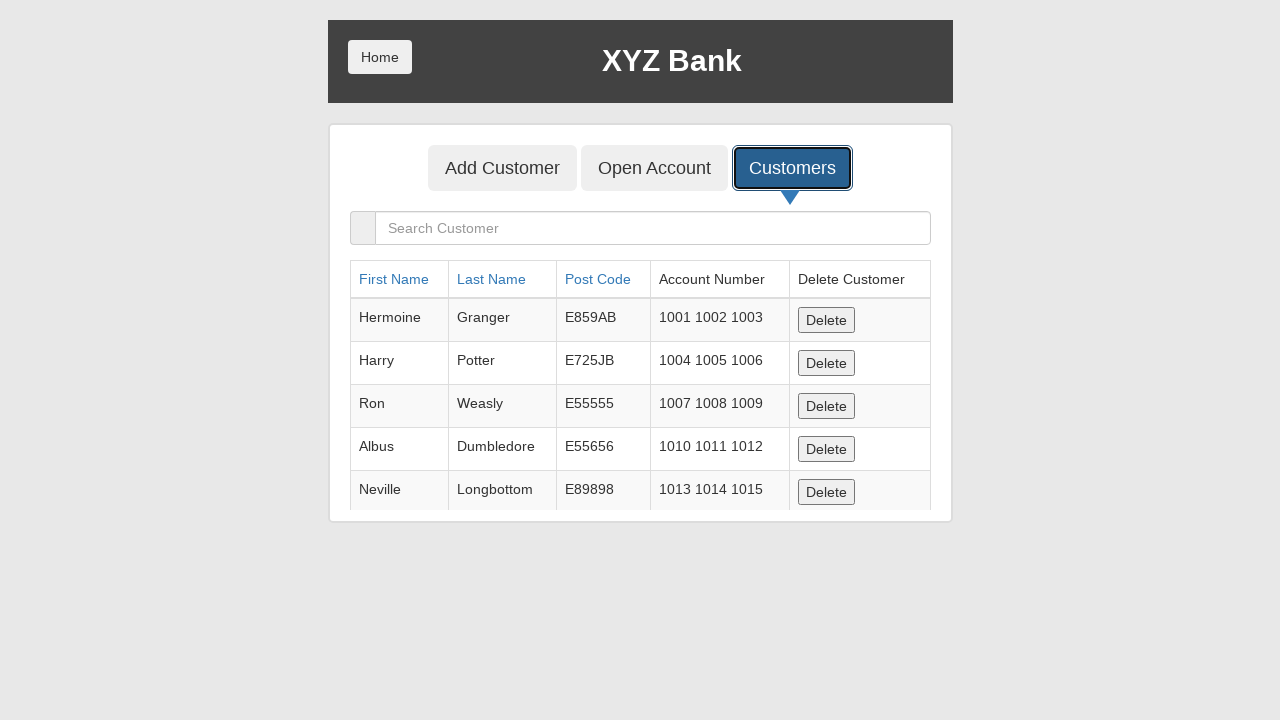

Verified customer 'John Doe' appears in customer list
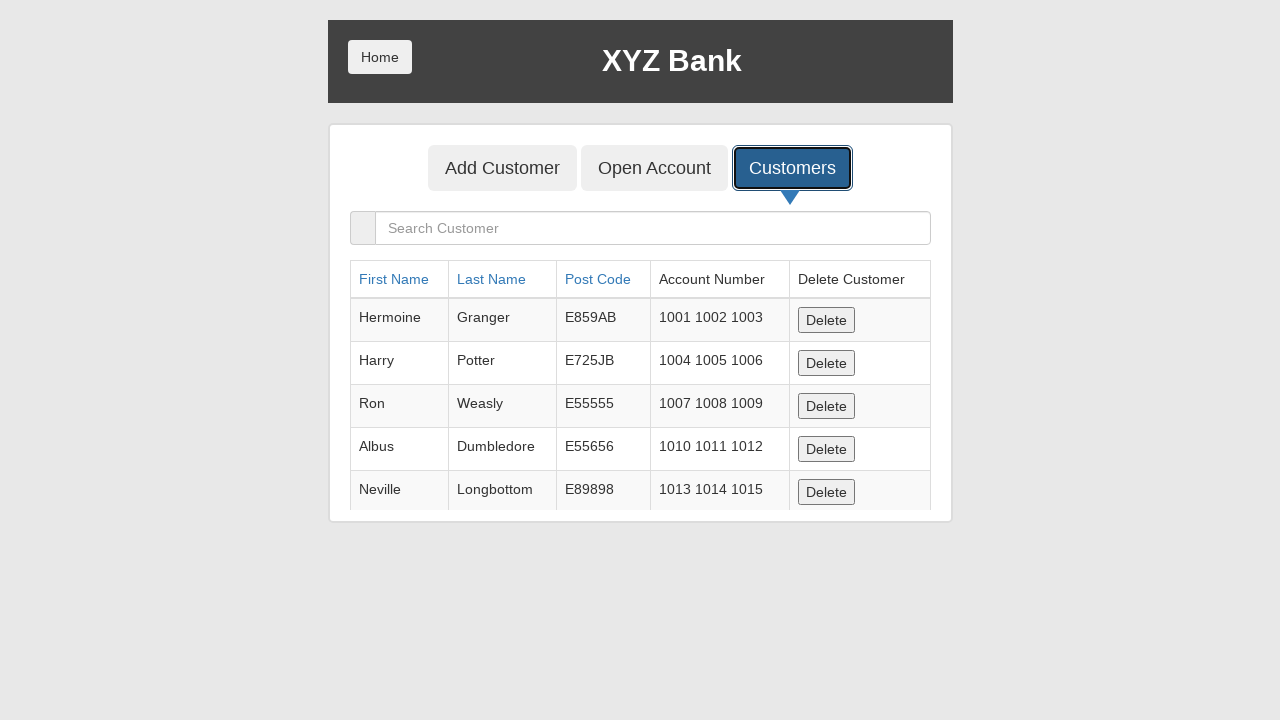

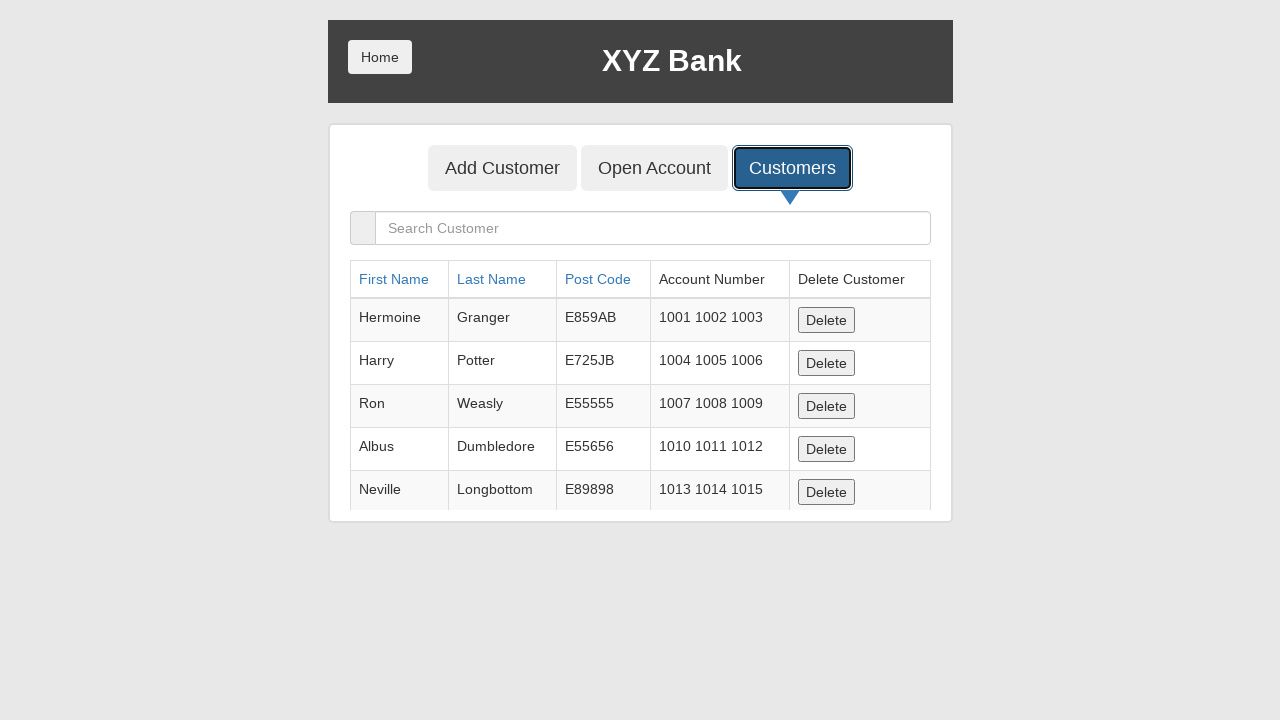